Clicks the boost button and verifies that the progress bar animates to 95% completion

Starting URL: https://qaplayground.dev/apps/shadow-dom/

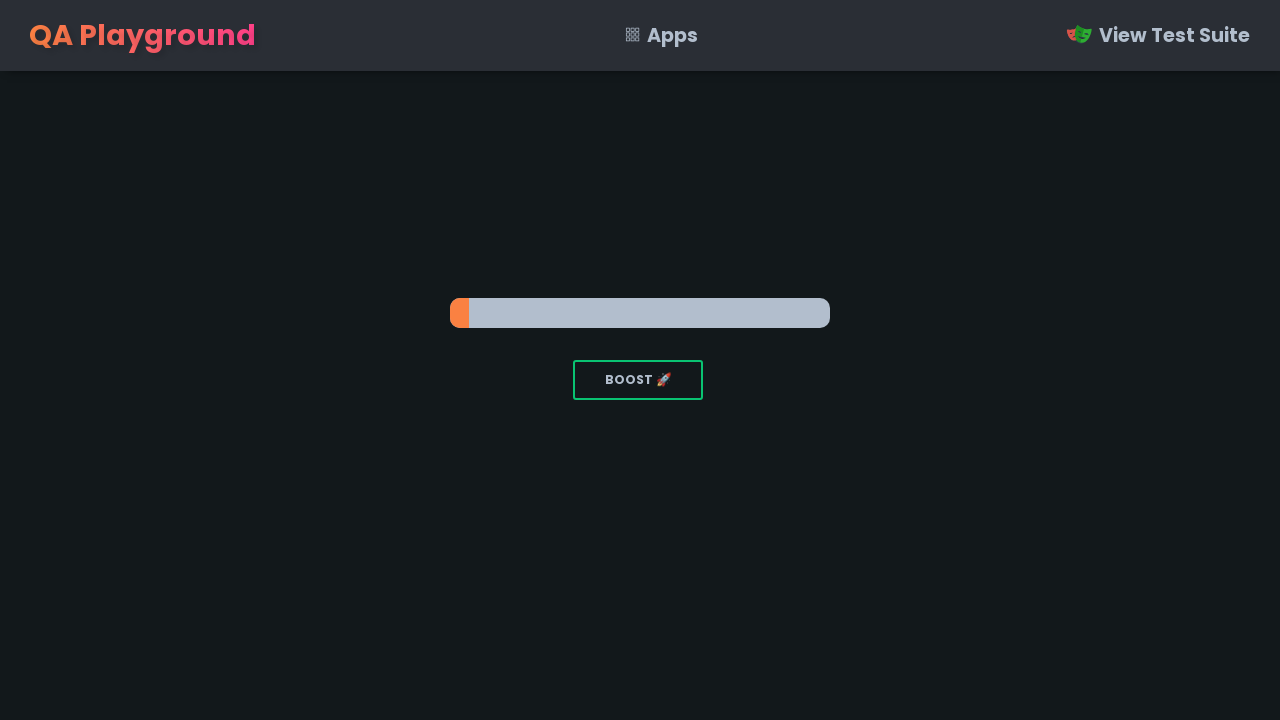

Clicked boost button inside shadow DOM
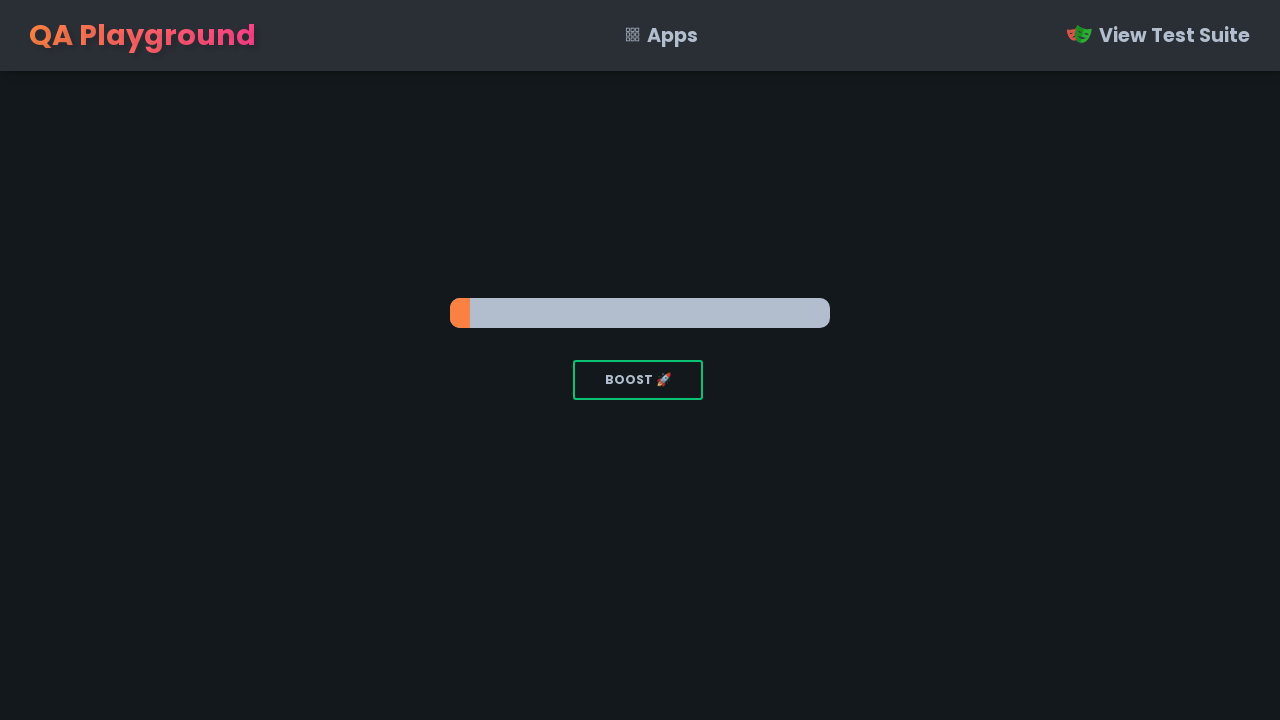

Waited 10 seconds for progress bar animation to complete
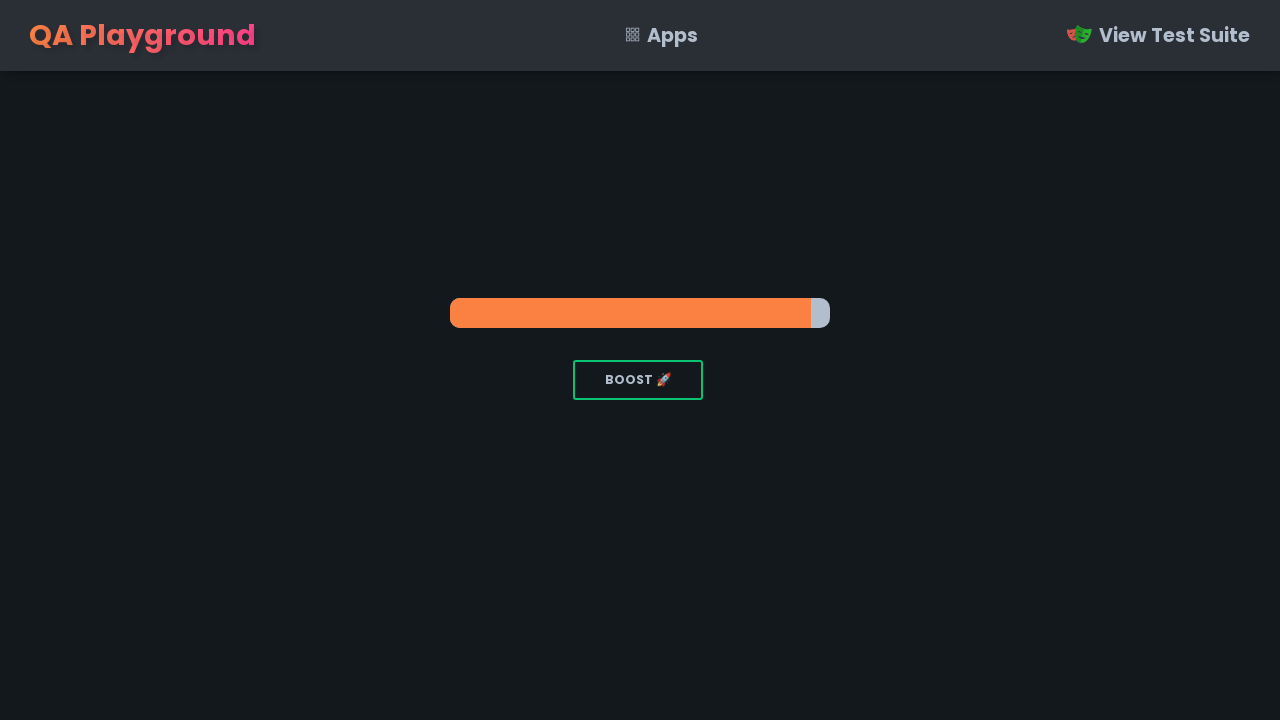

Retrieved progress bar percentage value: 95%
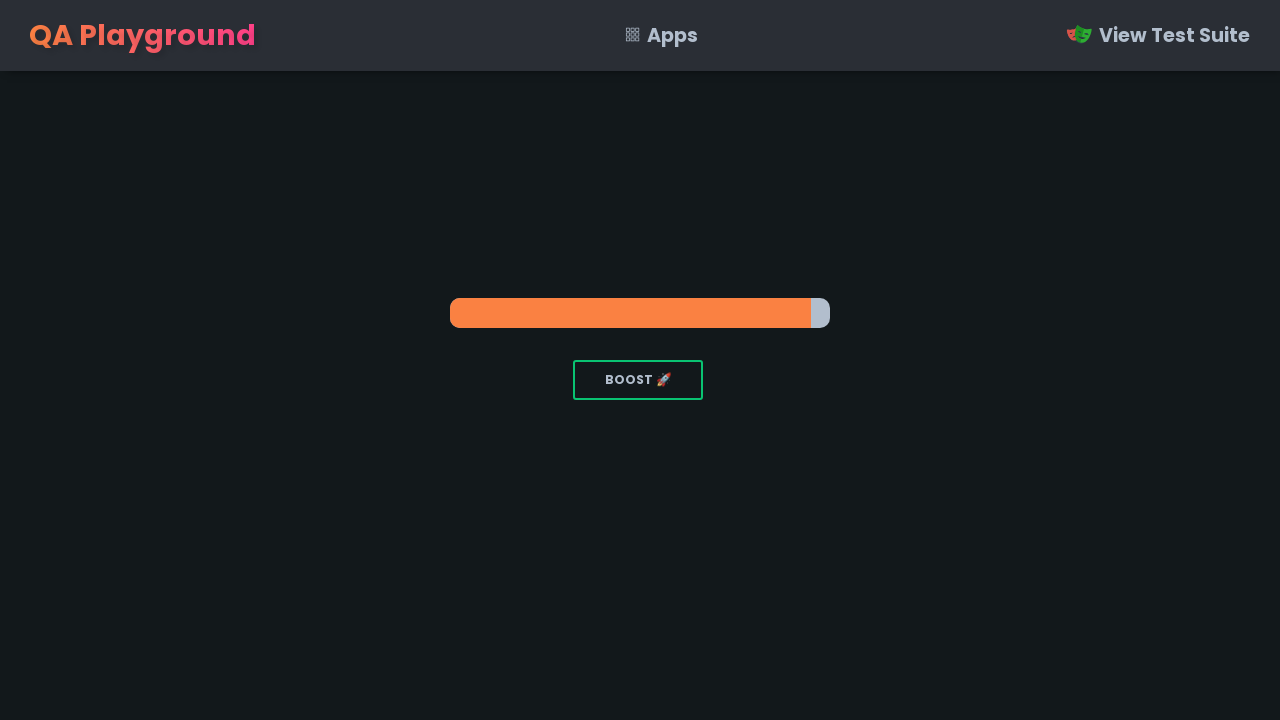

Verified progress bar is filled to 95% as expected
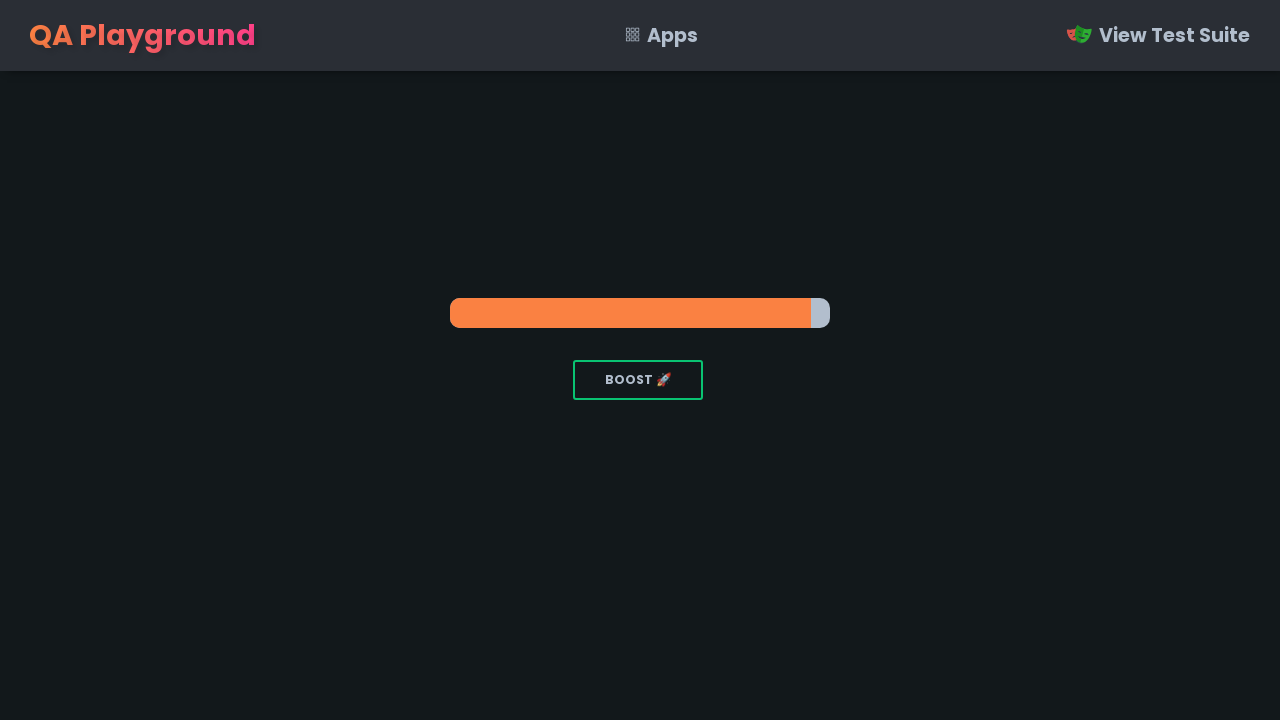

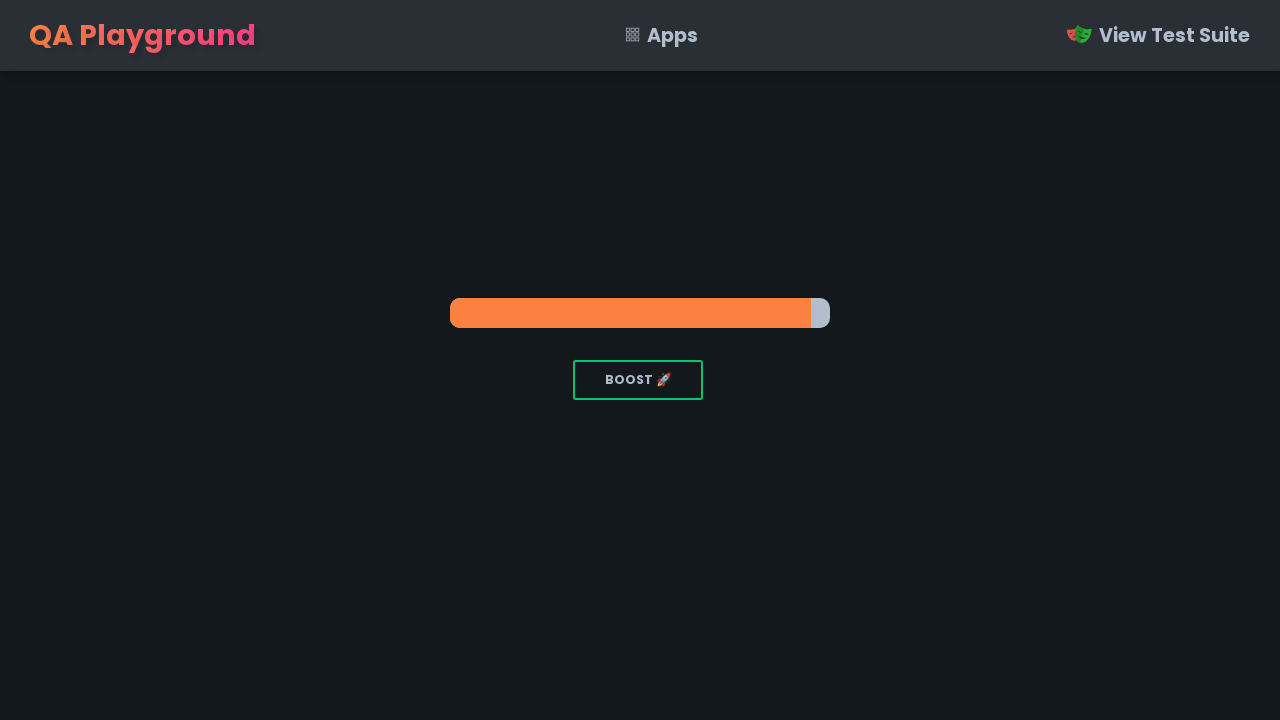